Clicks on Careers link in footer

Starting URL: https://www.oneplus.in/

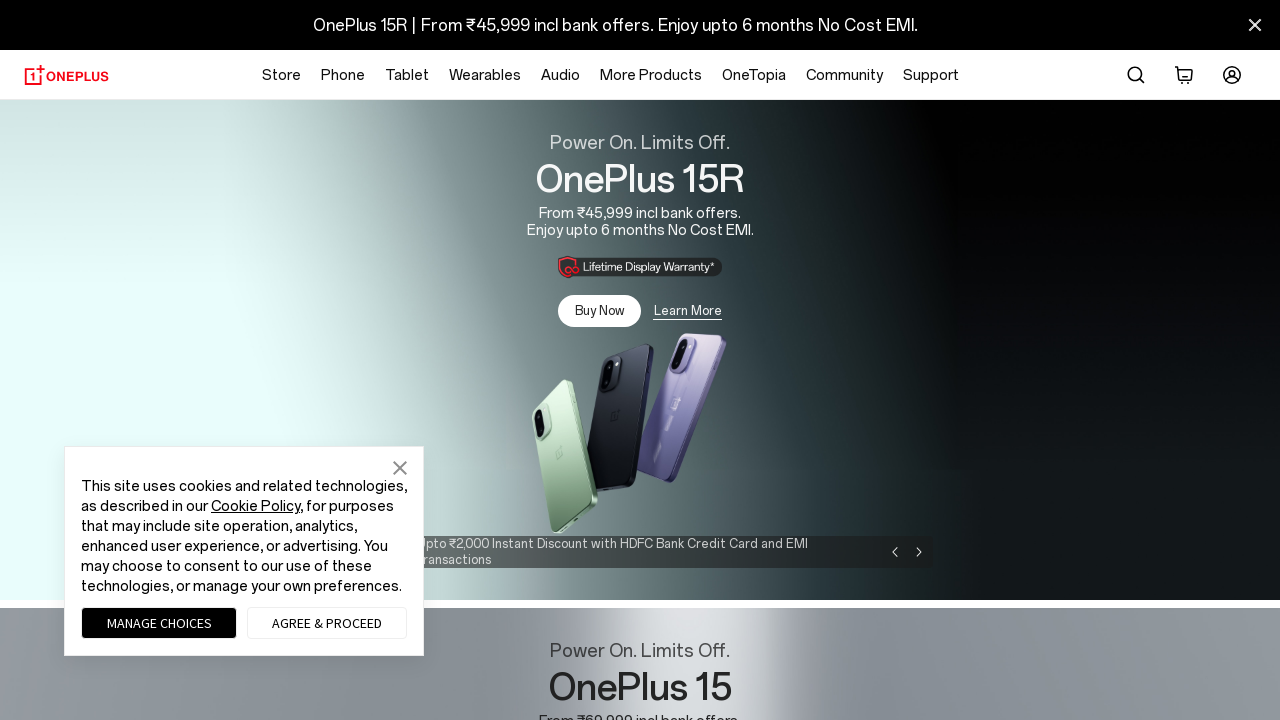

Navigated to OnePlus India homepage
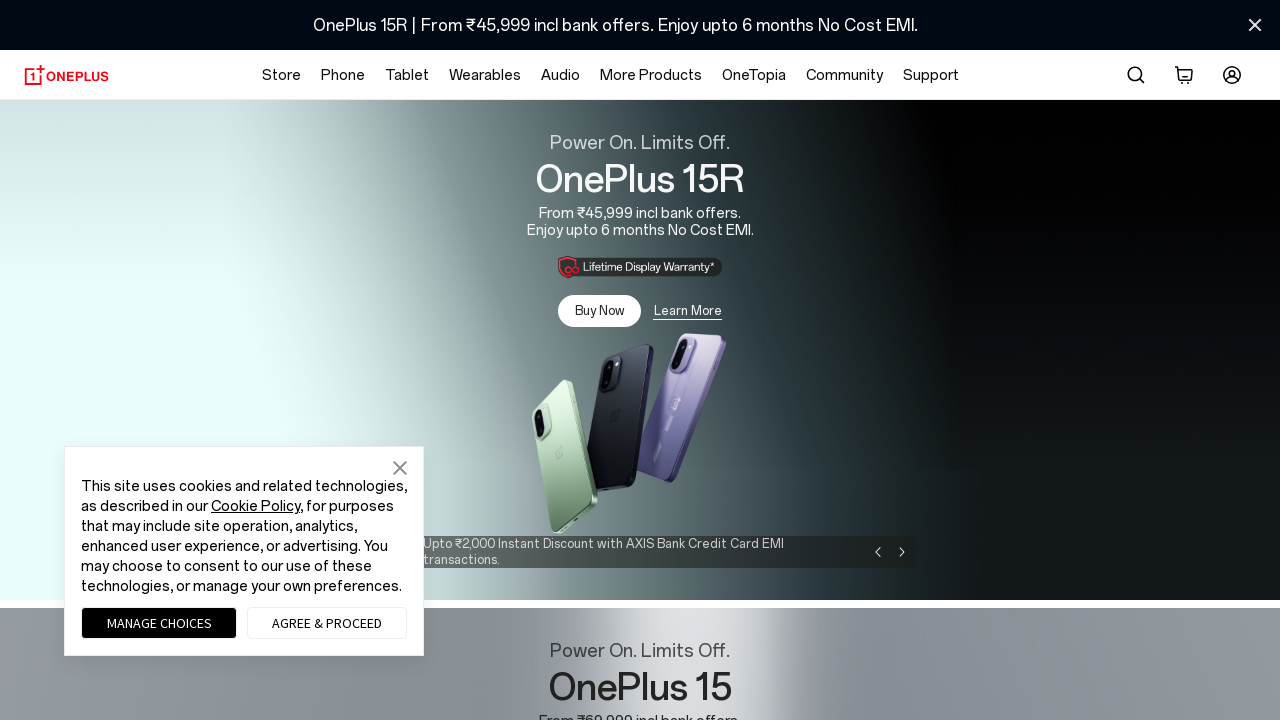

Clicked on Careers link in footer at (1098, 376) on #footer >> dl:nth-child(5) >> li:nth-child(3) > a
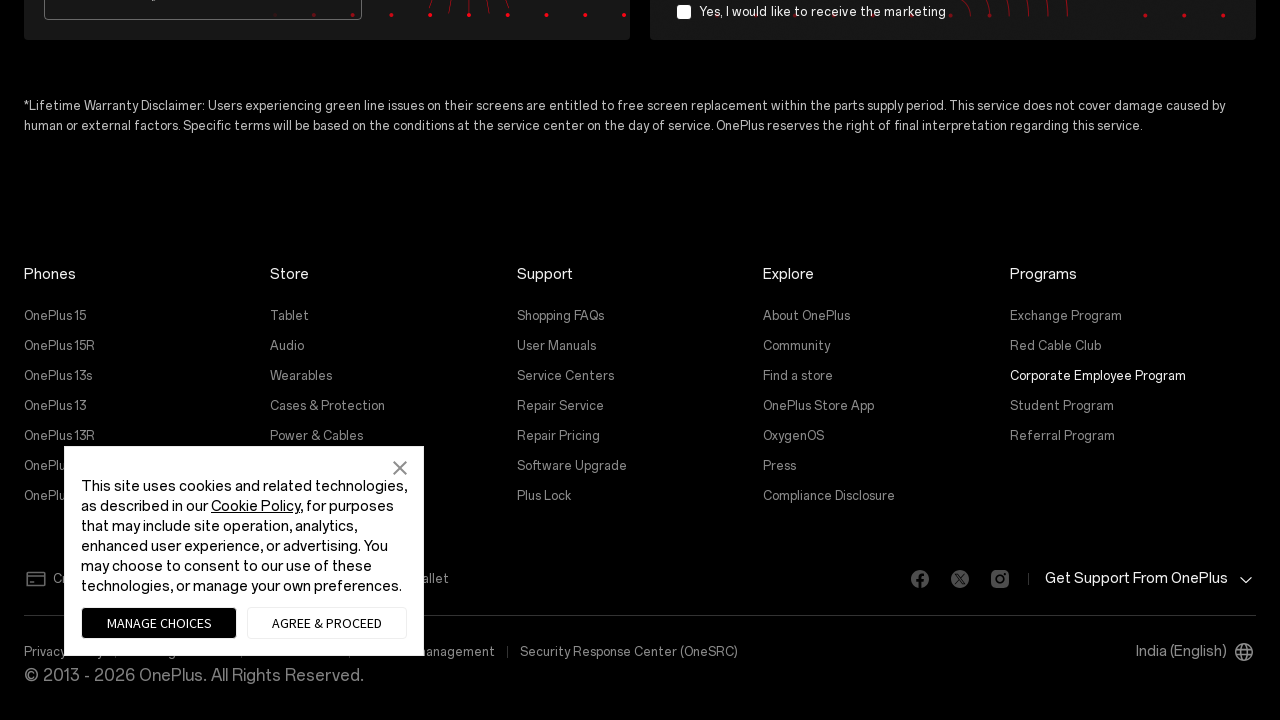

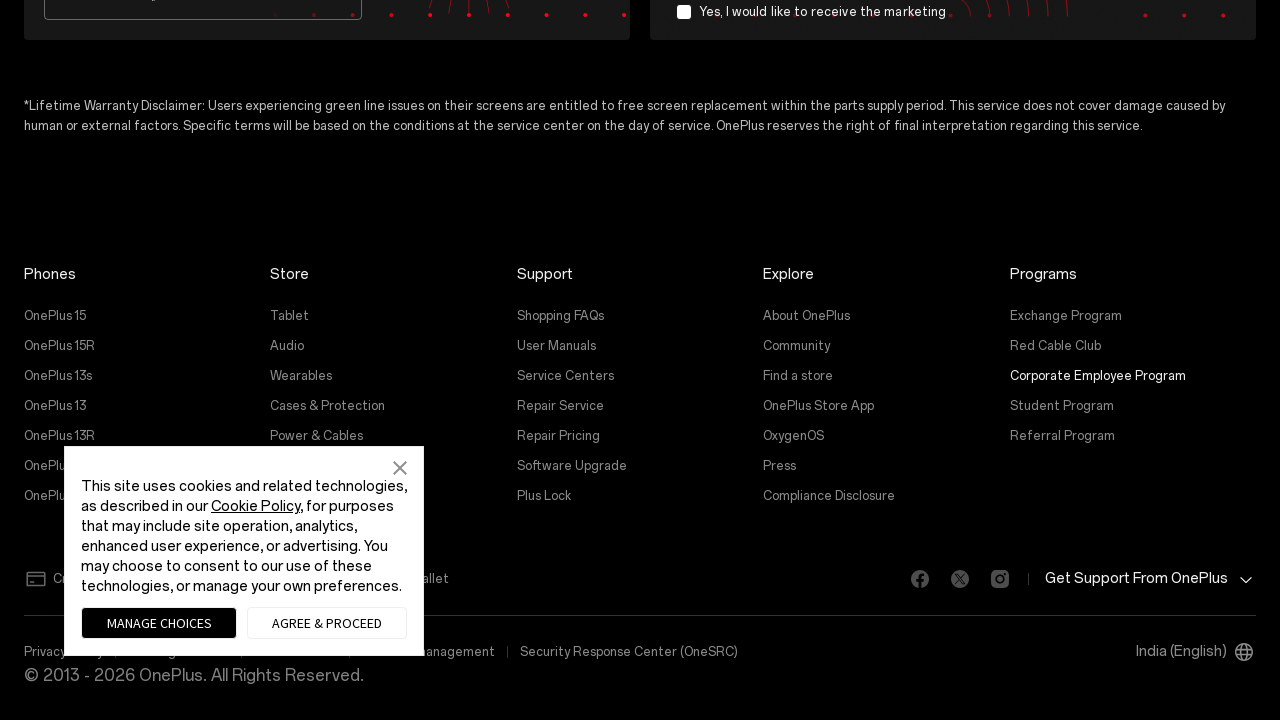